Tests JavaScript alert handling by filling a name field, clicking an alert button, and accepting the alert dialog that appears.

Starting URL: https://rahulshettyacademy.com/AutomationPractice/

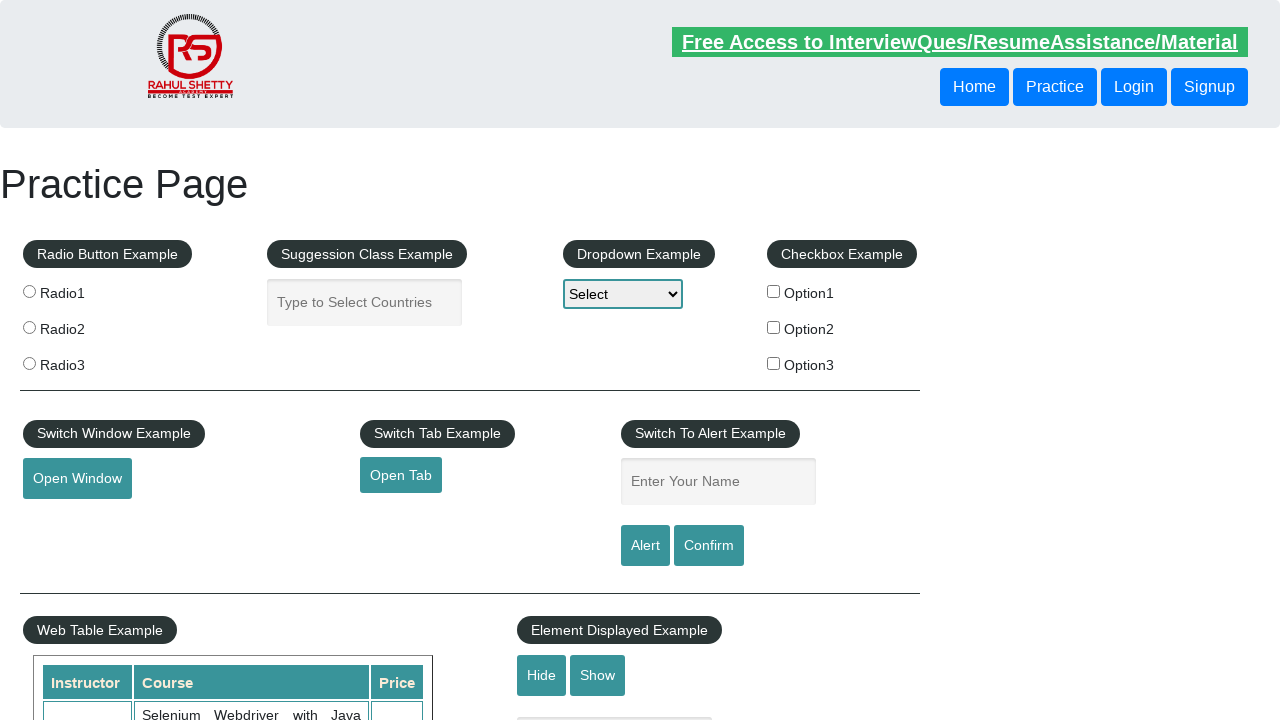

Filled name field with 'Aditya' on #name
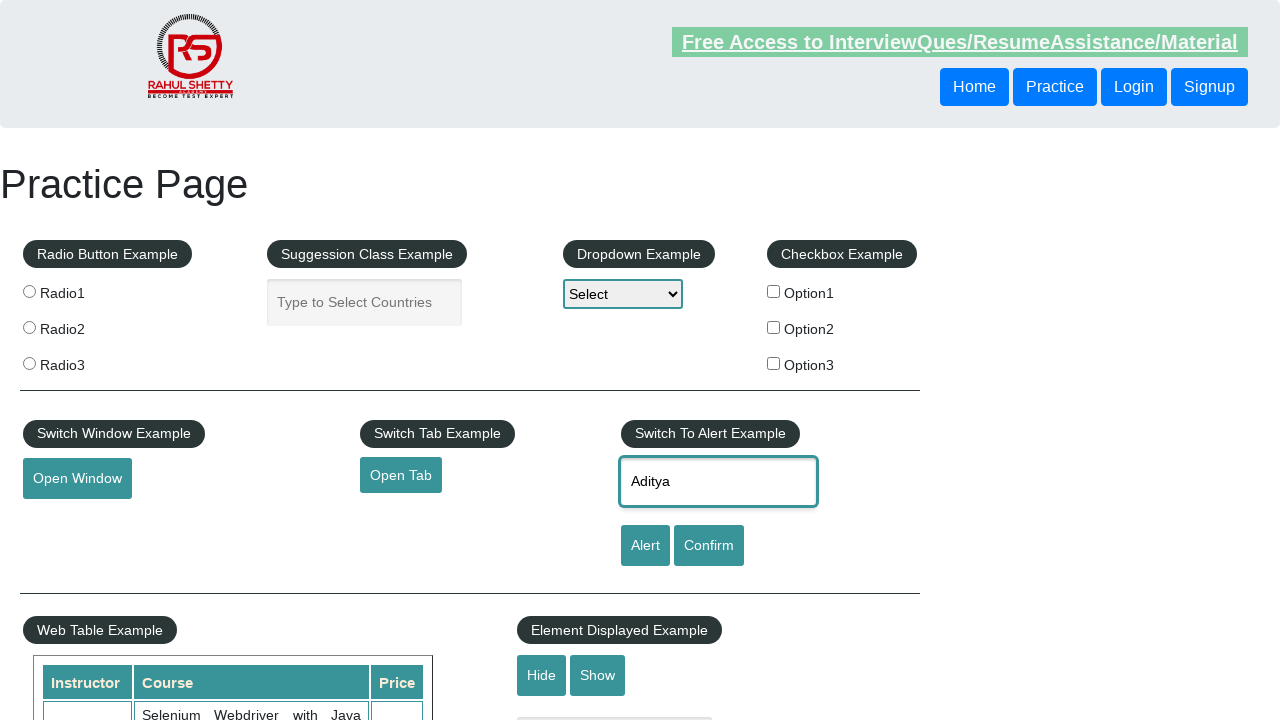

Clicked alert button at (645, 546) on xpath=//input[@id='alertbtn']
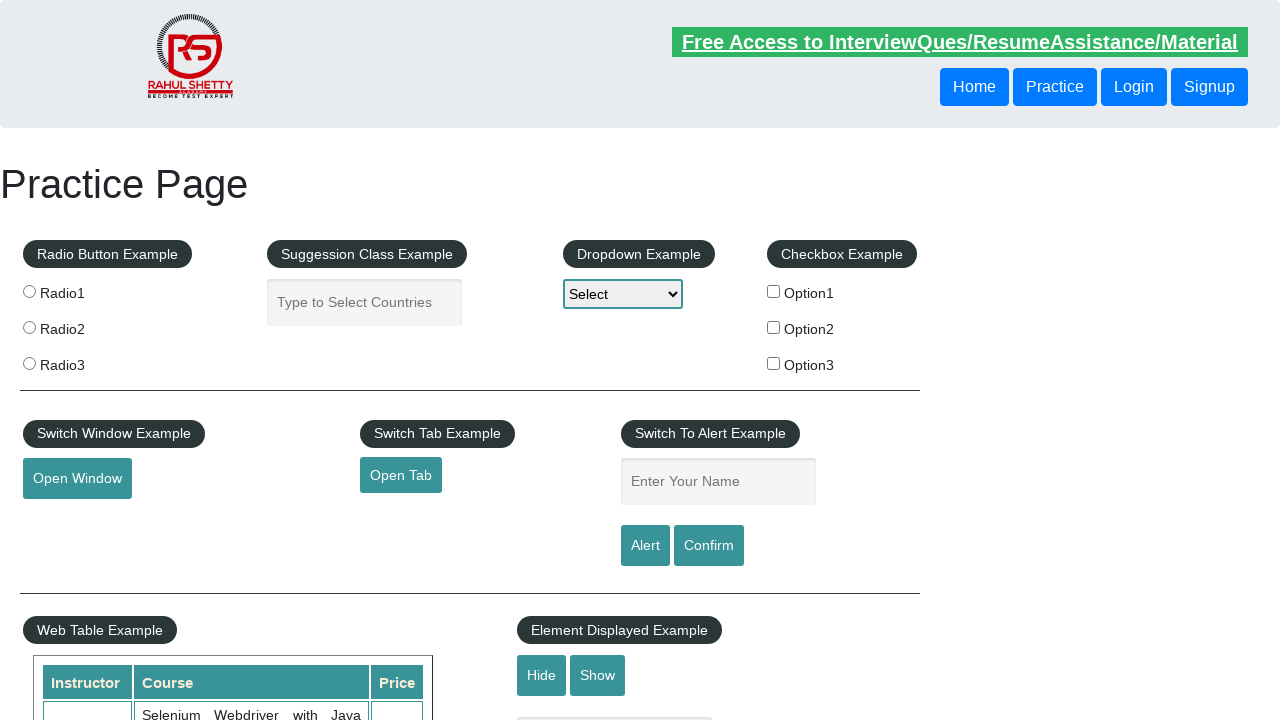

Set up dialog handler to accept alerts
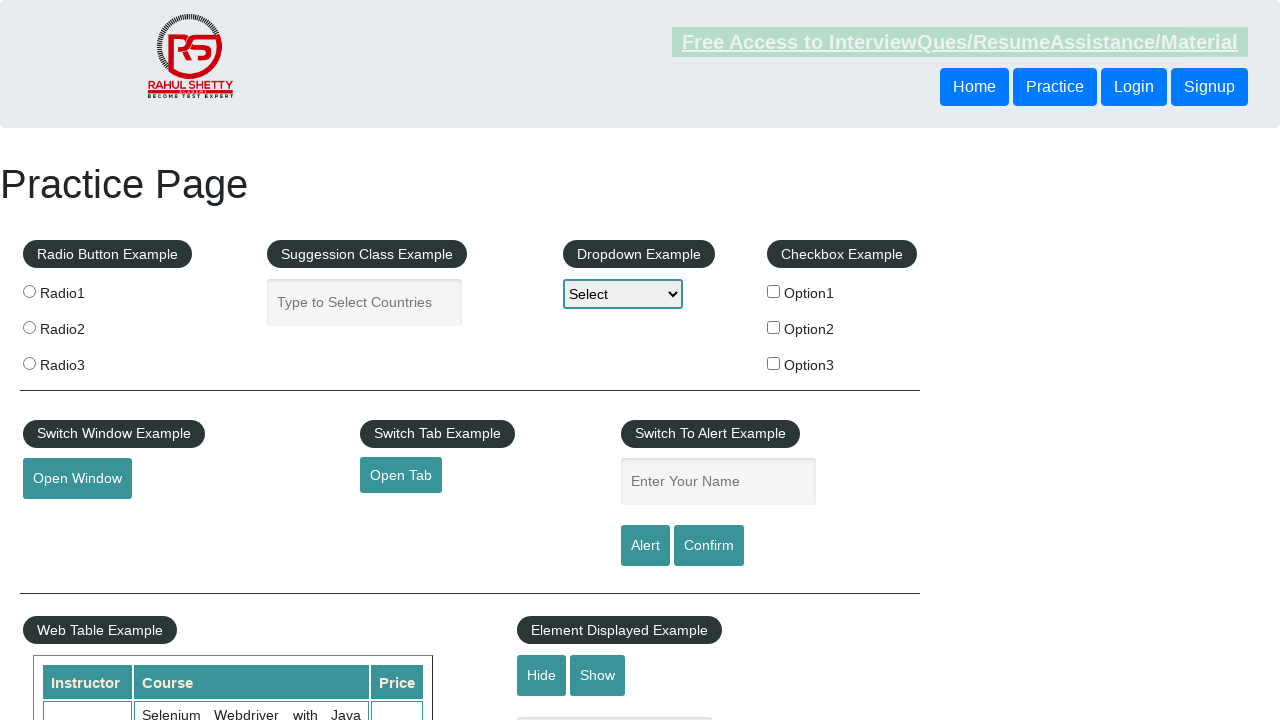

Registered dialog handler function
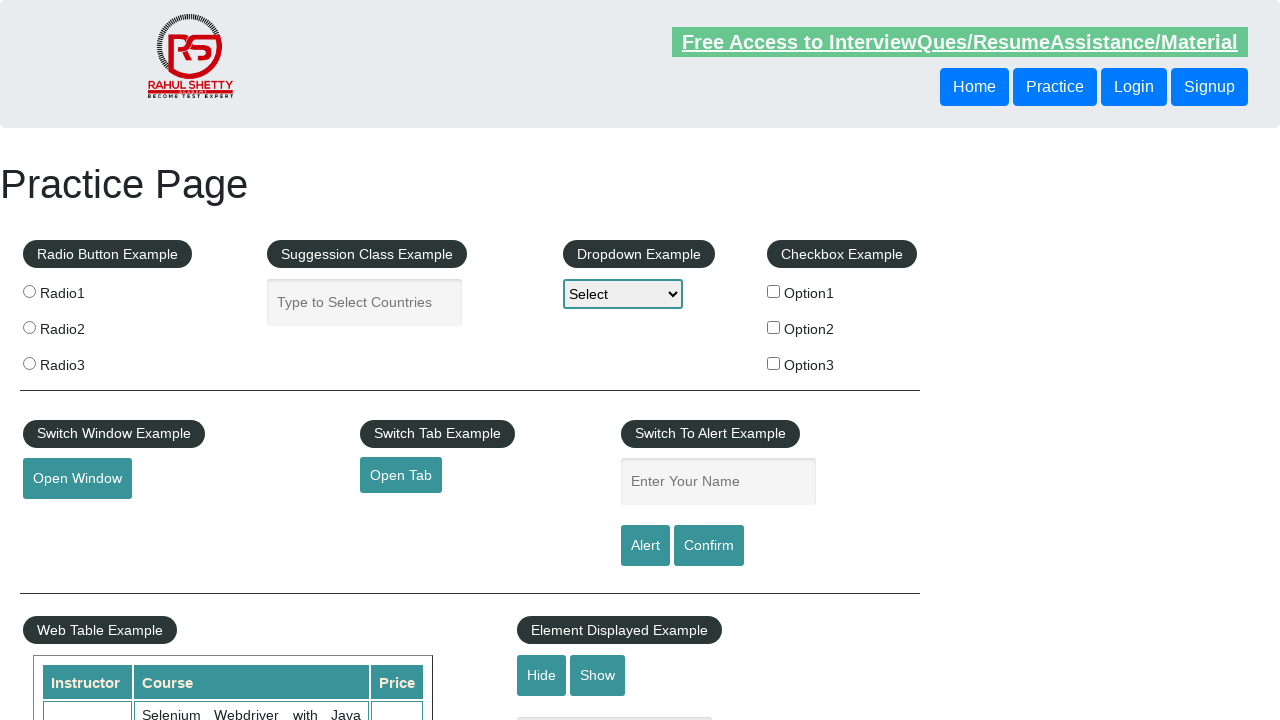

Clicked alert button again with handler active at (645, 546) on xpath=//input[@id='alertbtn']
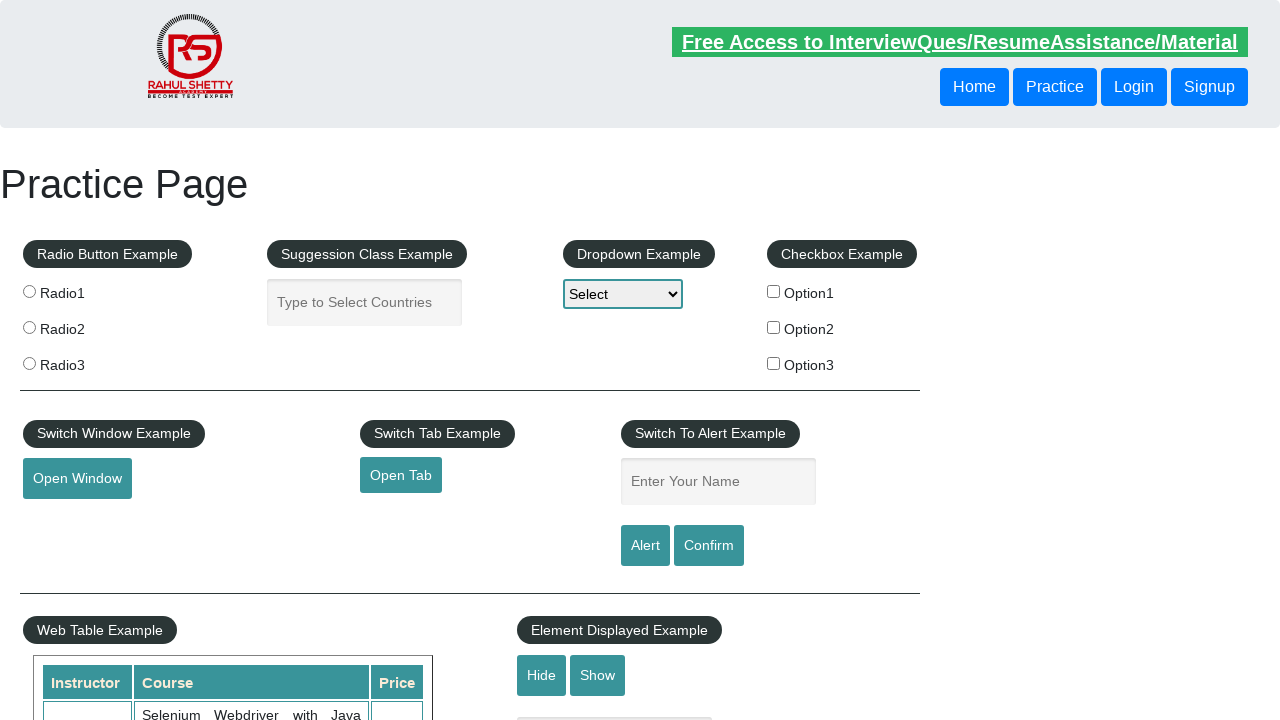

Waited for dialog interaction to complete
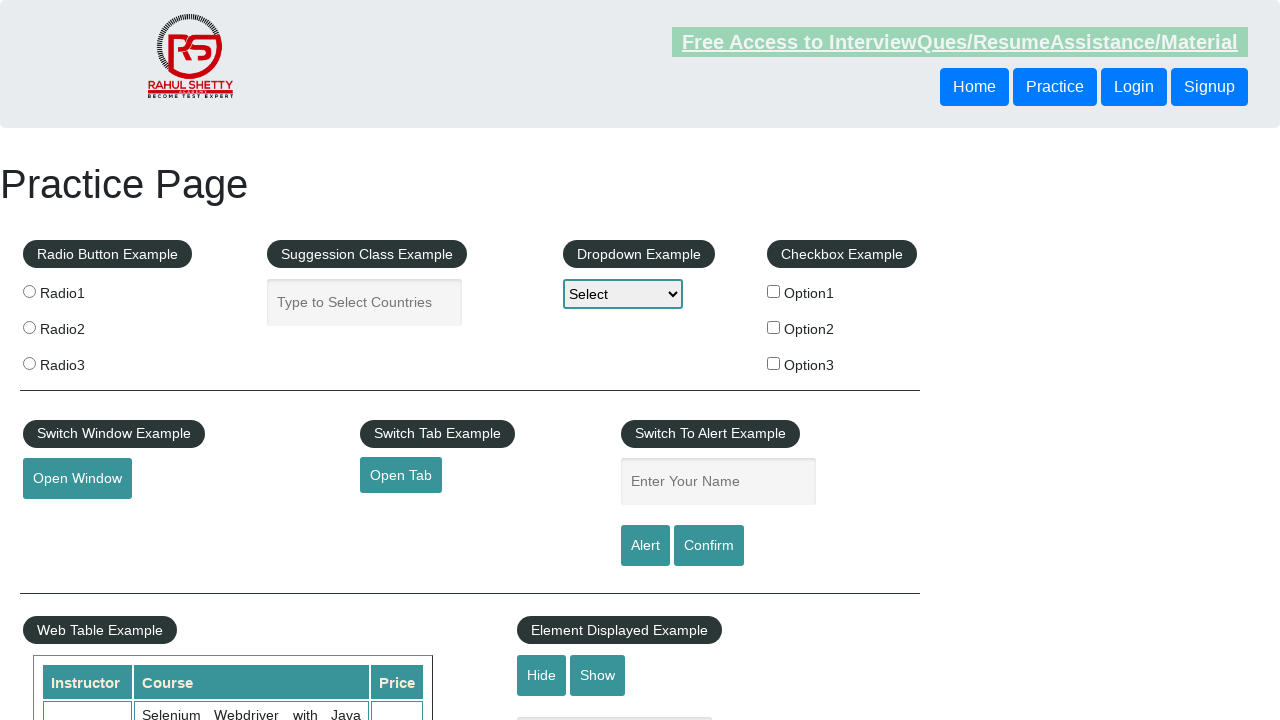

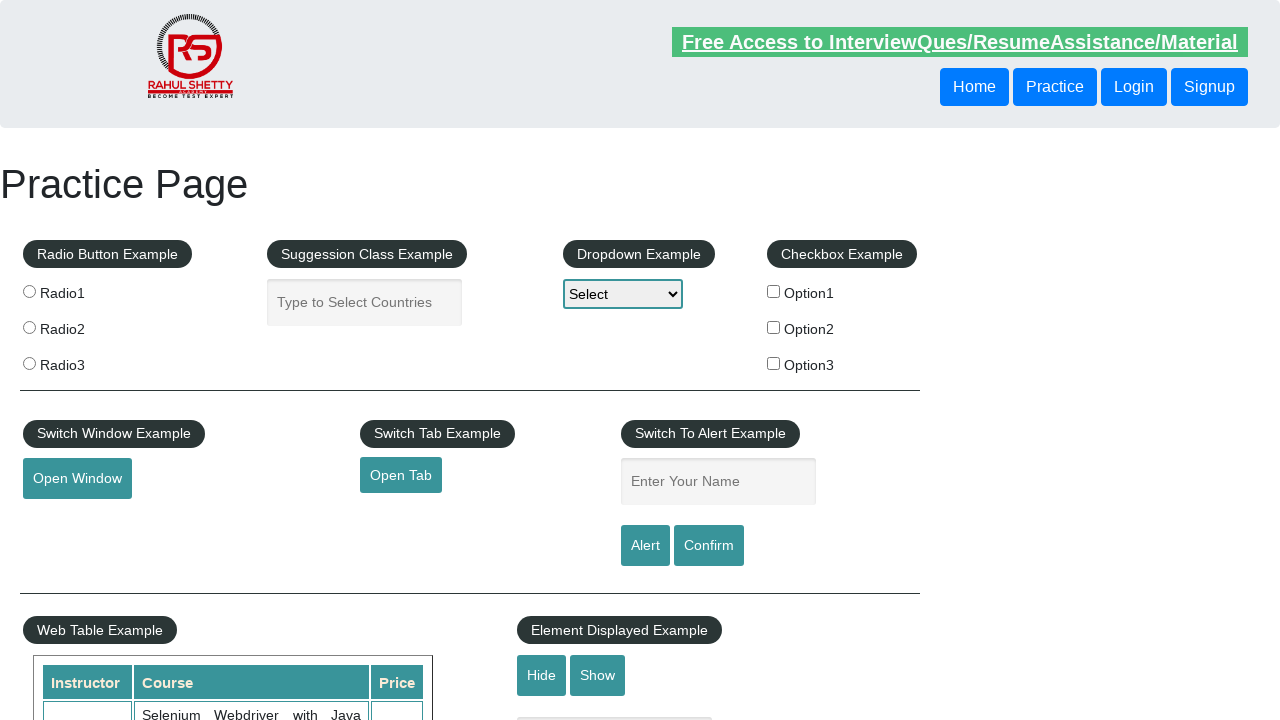